Solves a math captcha by calculating a value from an element's text, filling the answer, checking robot verification boxes, and submitting the form

Starting URL: https://suninjuly.github.io/math.html

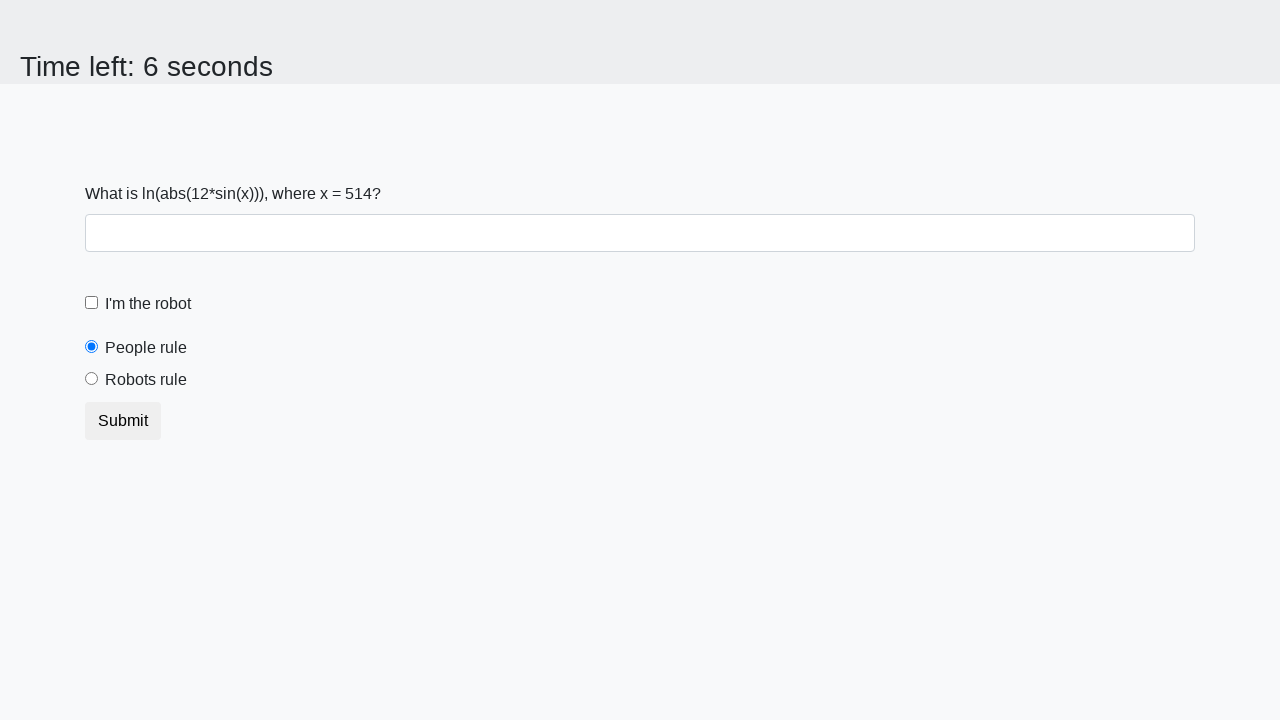

Located the input value element
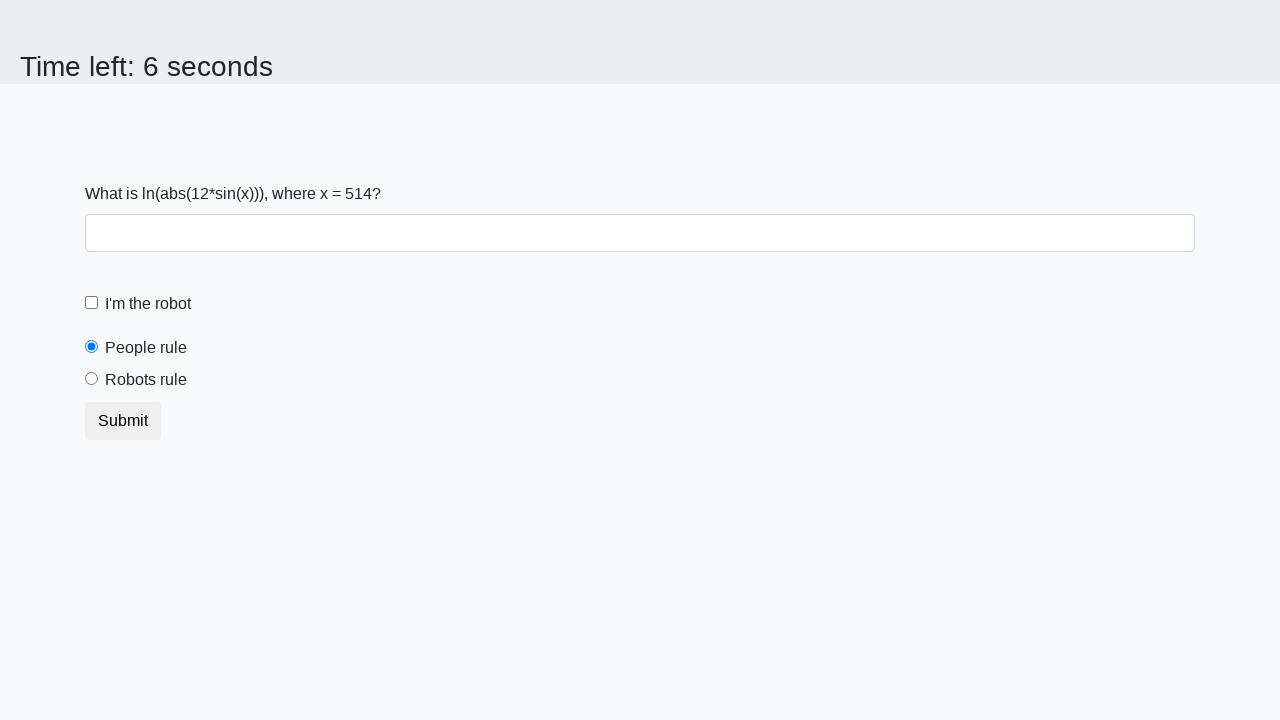

Extracted text content from input value element
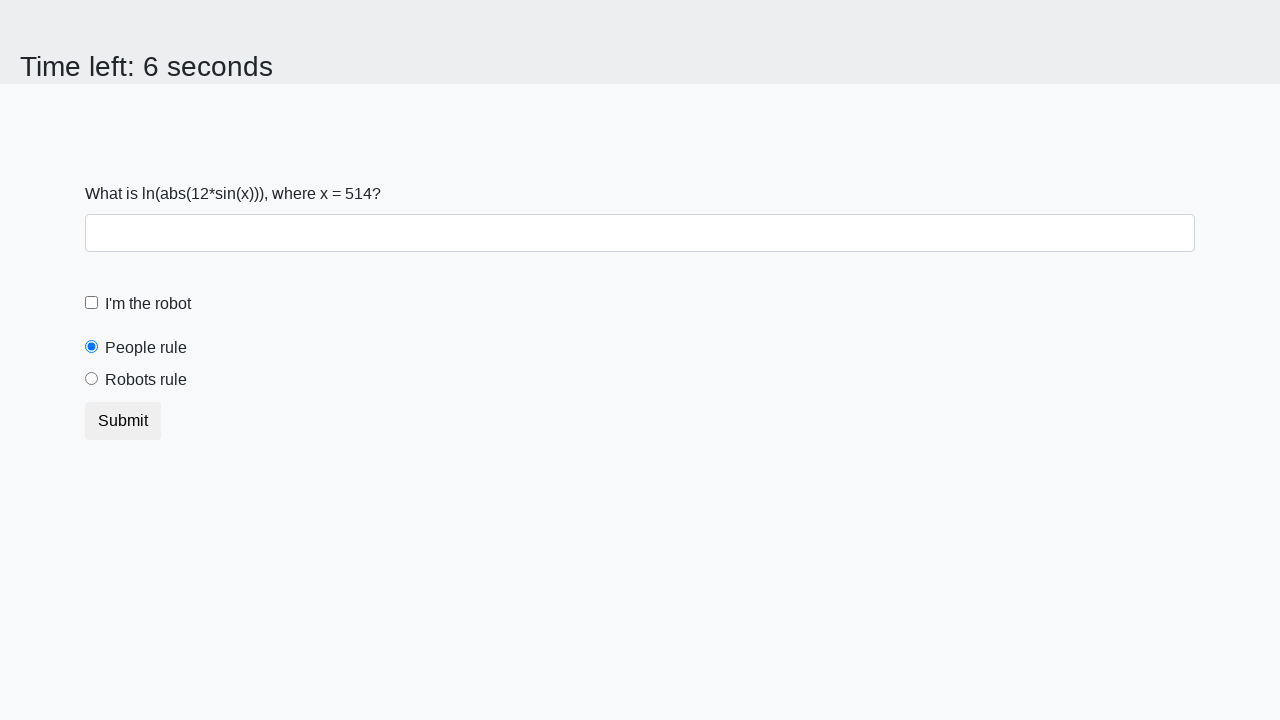

Calculated math captcha answer: 2.4225092023848176
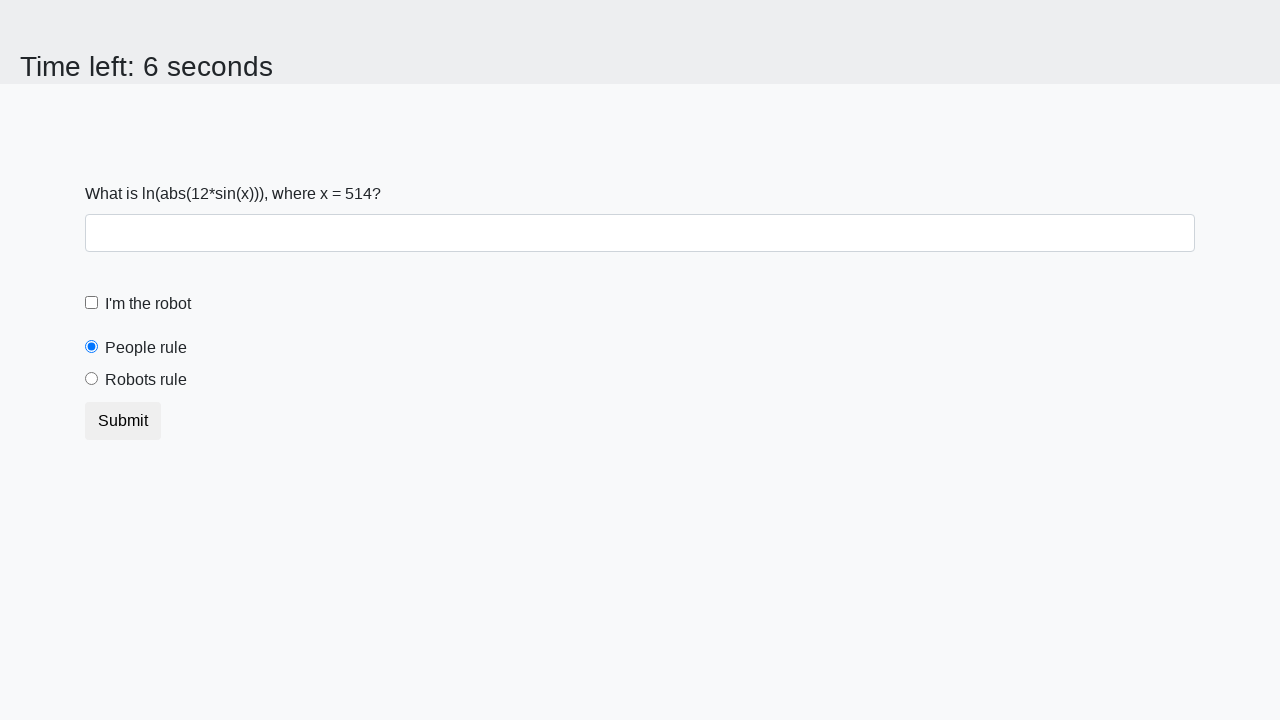

Filled answer field with calculated value on #answer.form-control
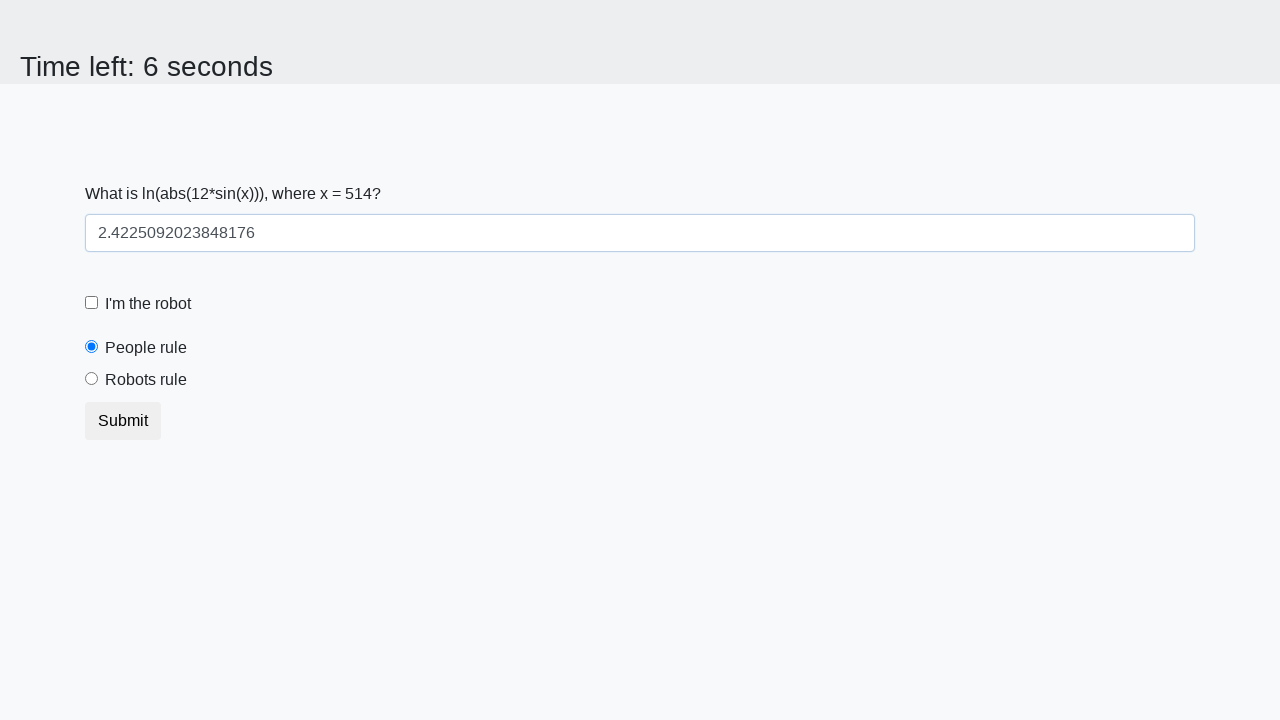

Clicked robot verification checkbox at (148, 304) on [for='robotCheckbox']
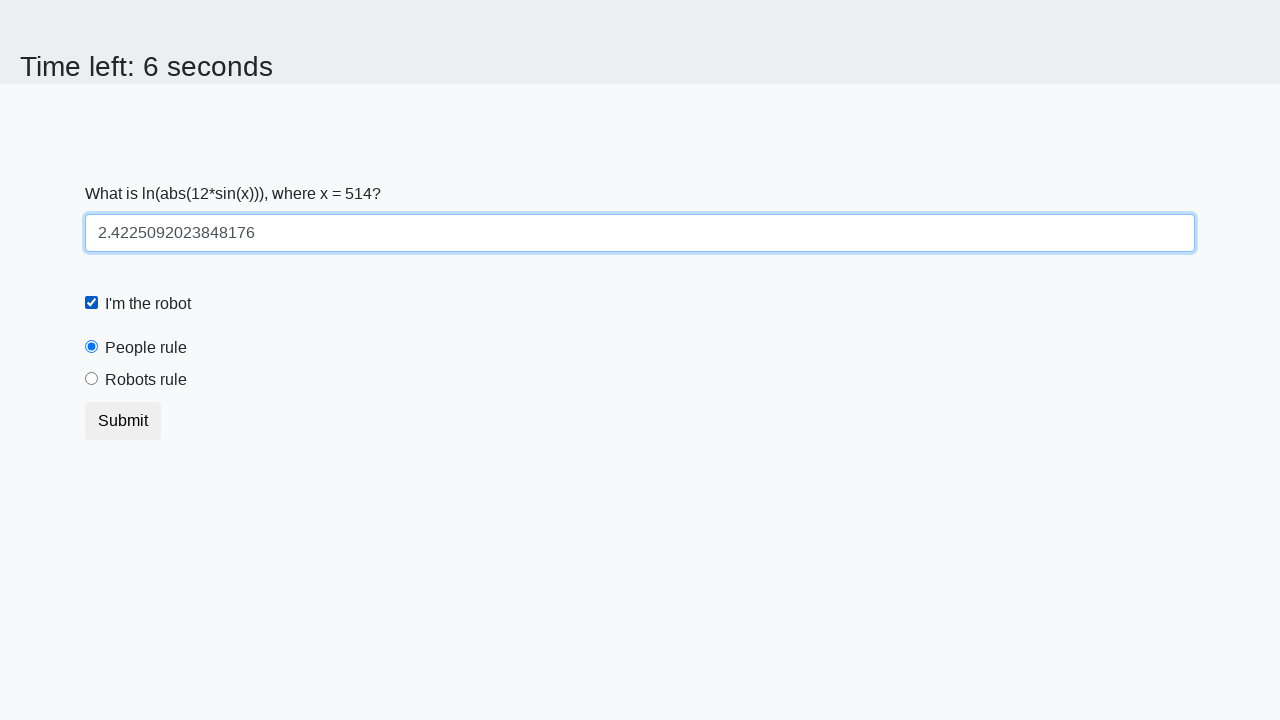

Clicked robot rules radio button at (146, 380) on [for='robotsRule']
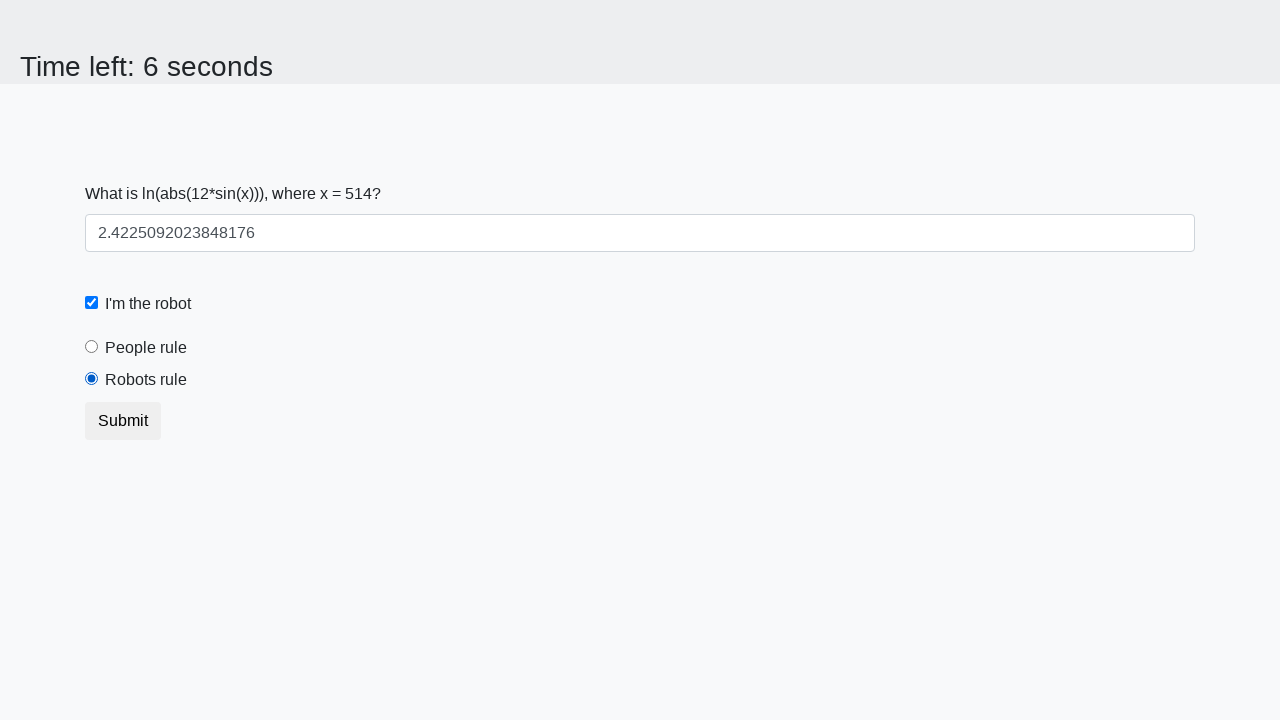

Clicked submit button to submit form at (123, 421) on [type='submit']
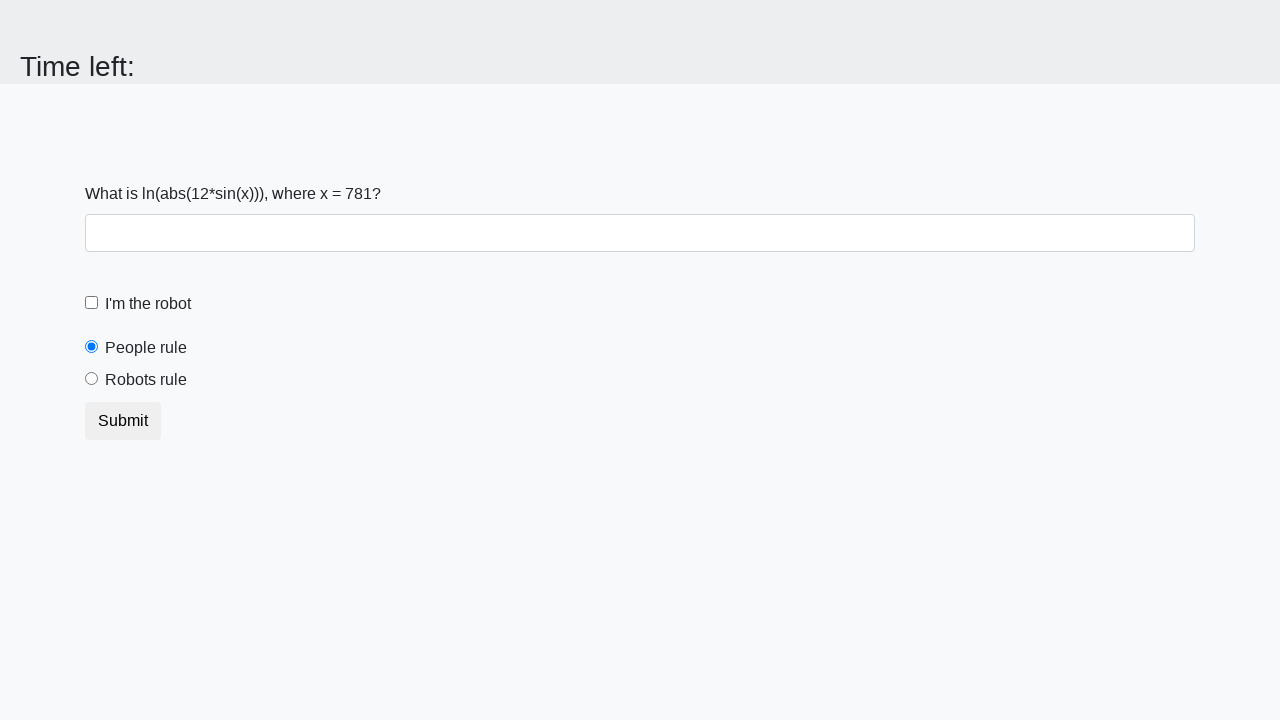

Waited 2 seconds for form submission result
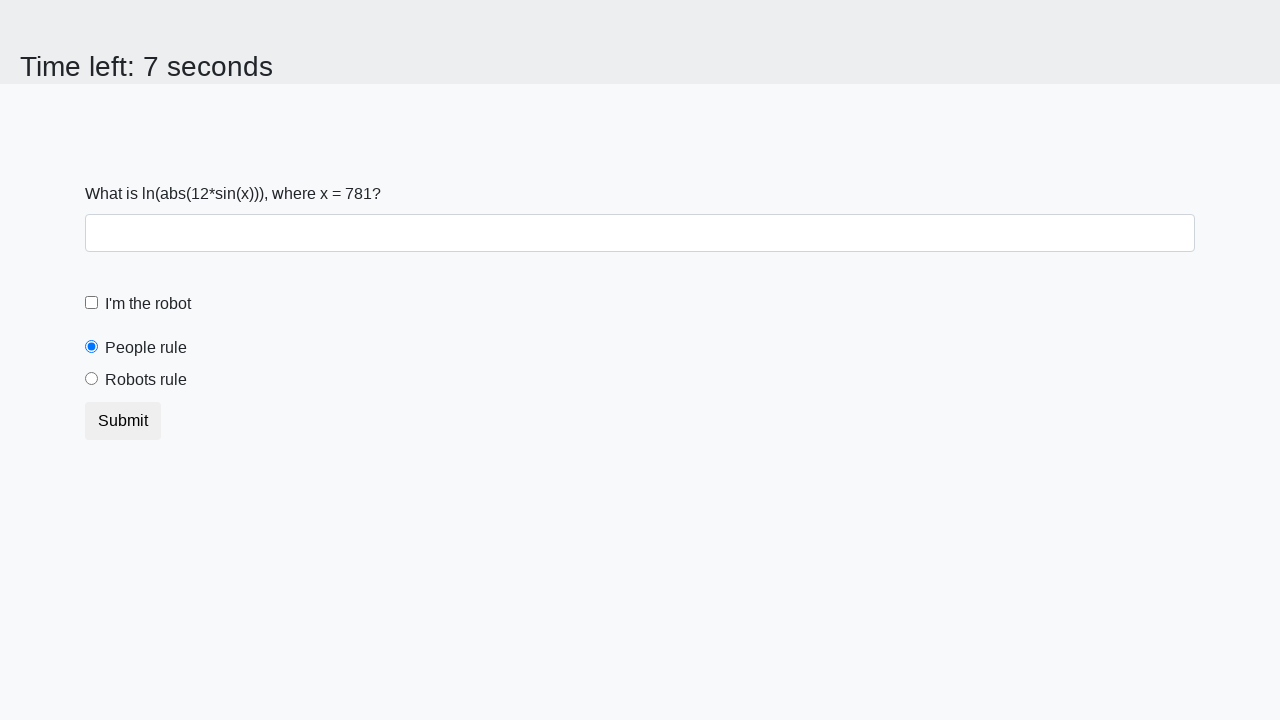

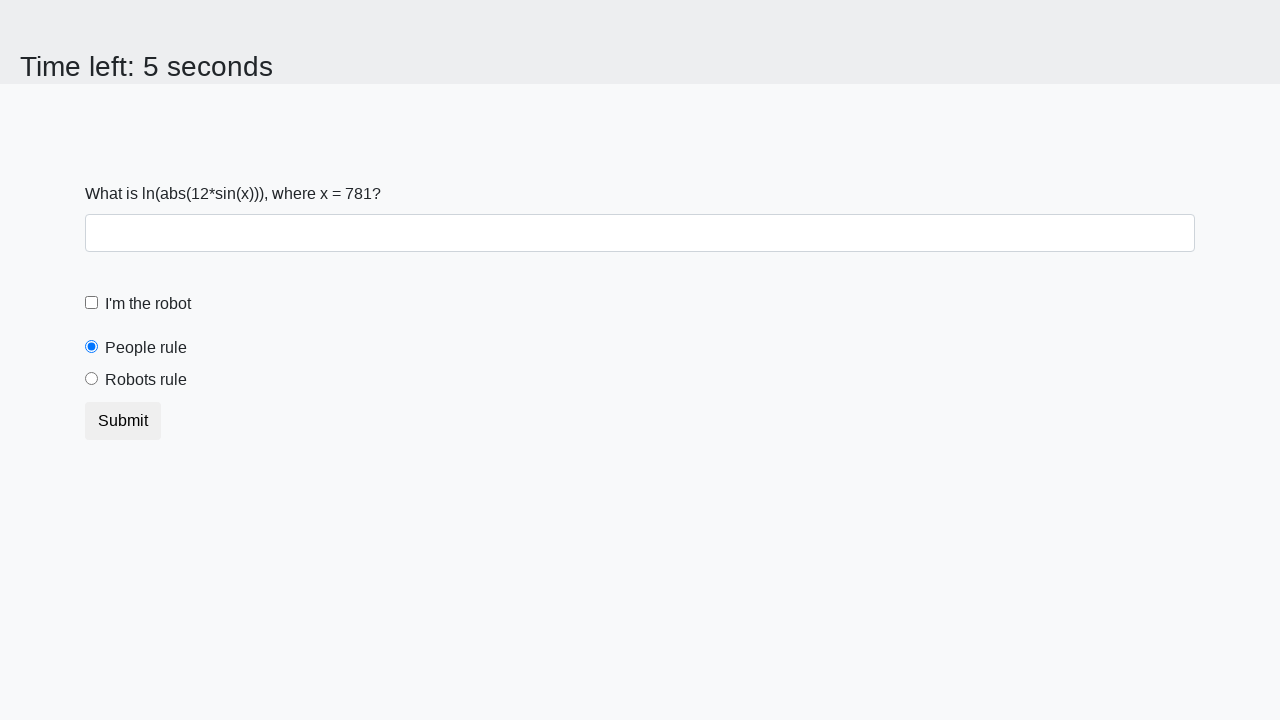